Tests checkbox functionality by selecting checkboxes with index greater than 3 from a list of day-related checkboxes on a test automation practice page

Starting URL: https://testautomationpractice.blogspot.com/

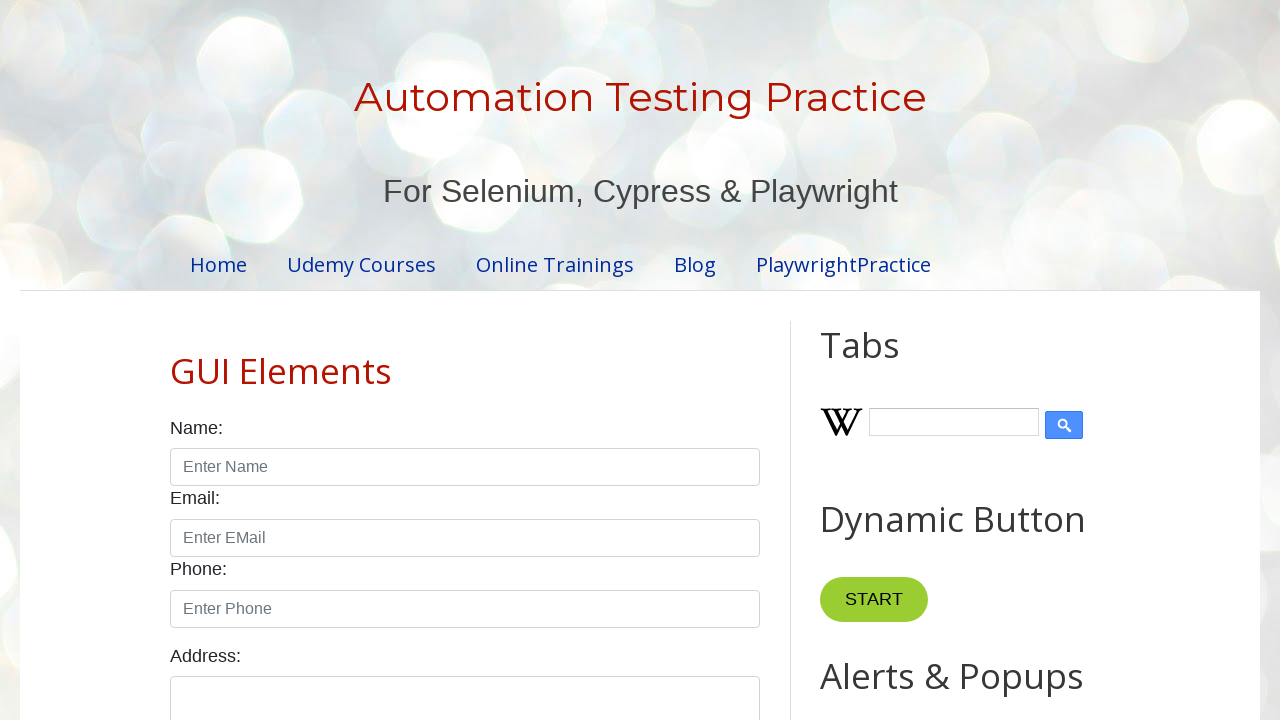

Waited for day-related checkboxes to be present
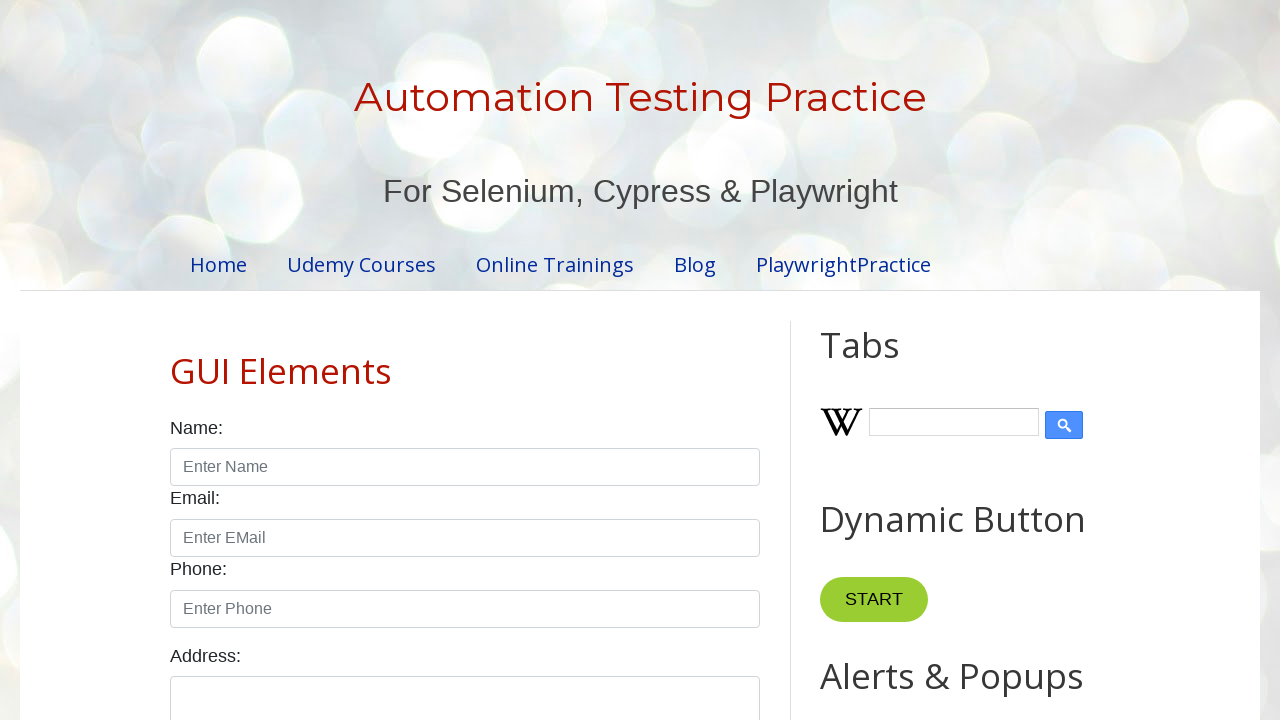

Located all day-related checkboxes
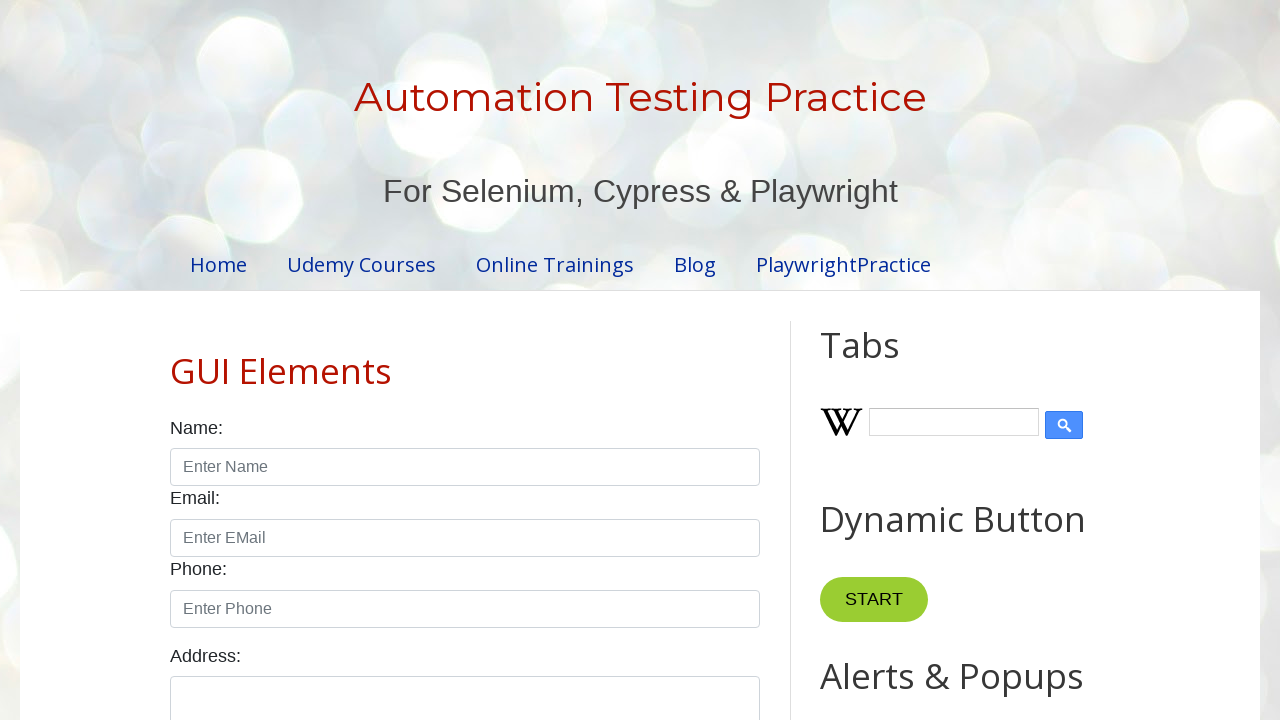

Retrieved checkbox count: 7 total checkboxes found
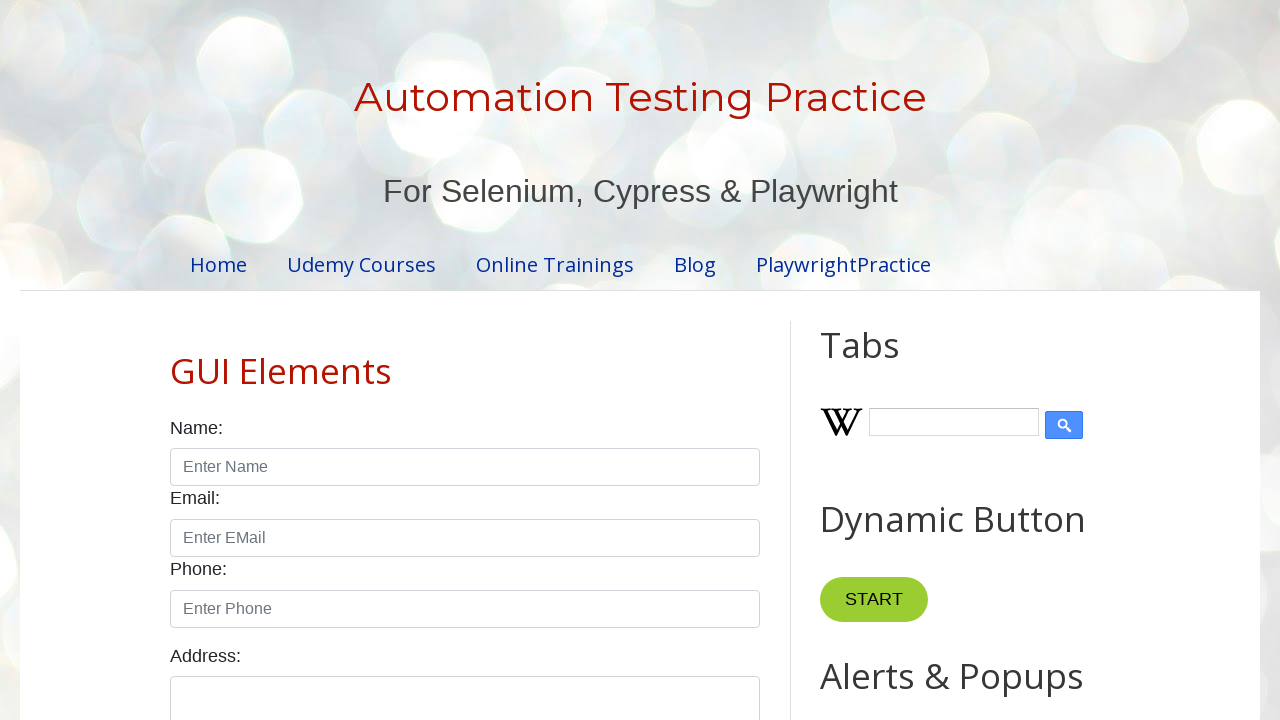

Clicked checkbox at index 4 at (604, 360) on xpath=//input[@class='form-check-input' and contains(@id,'day')] >> nth=4
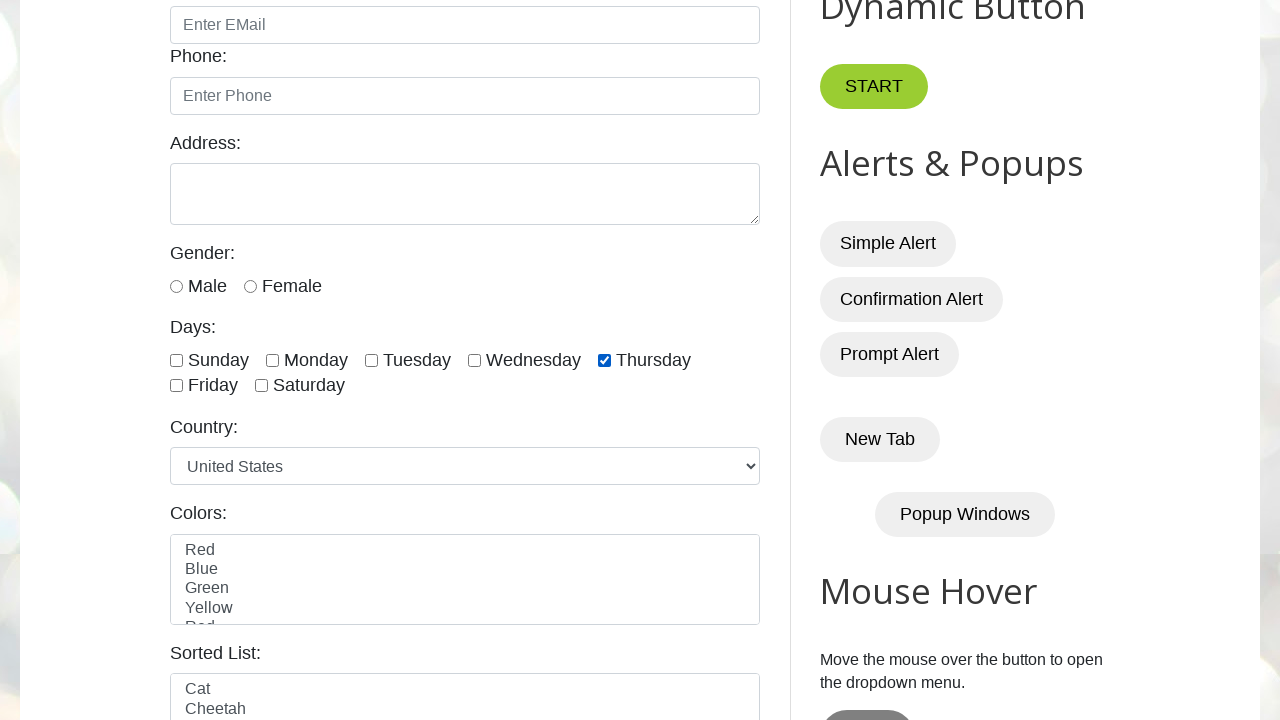

Clicked checkbox at index 5 at (176, 386) on xpath=//input[@class='form-check-input' and contains(@id,'day')] >> nth=5
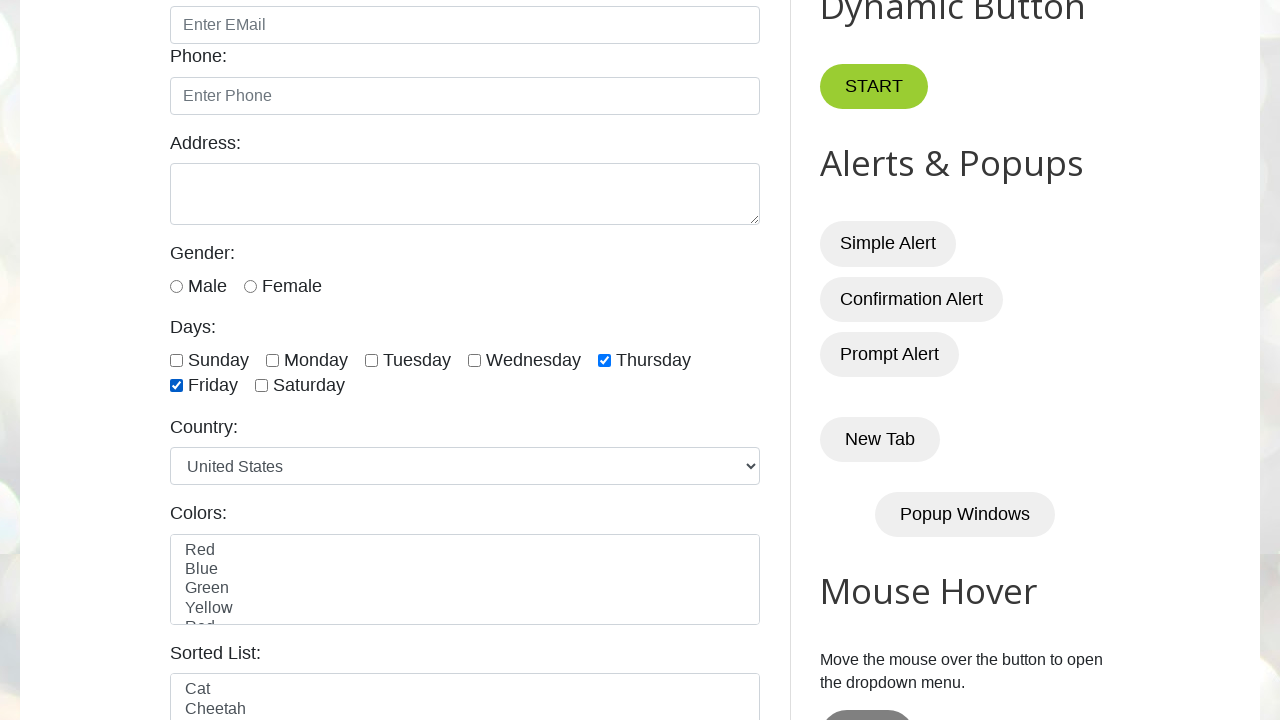

Clicked checkbox at index 6 at (262, 386) on xpath=//input[@class='form-check-input' and contains(@id,'day')] >> nth=6
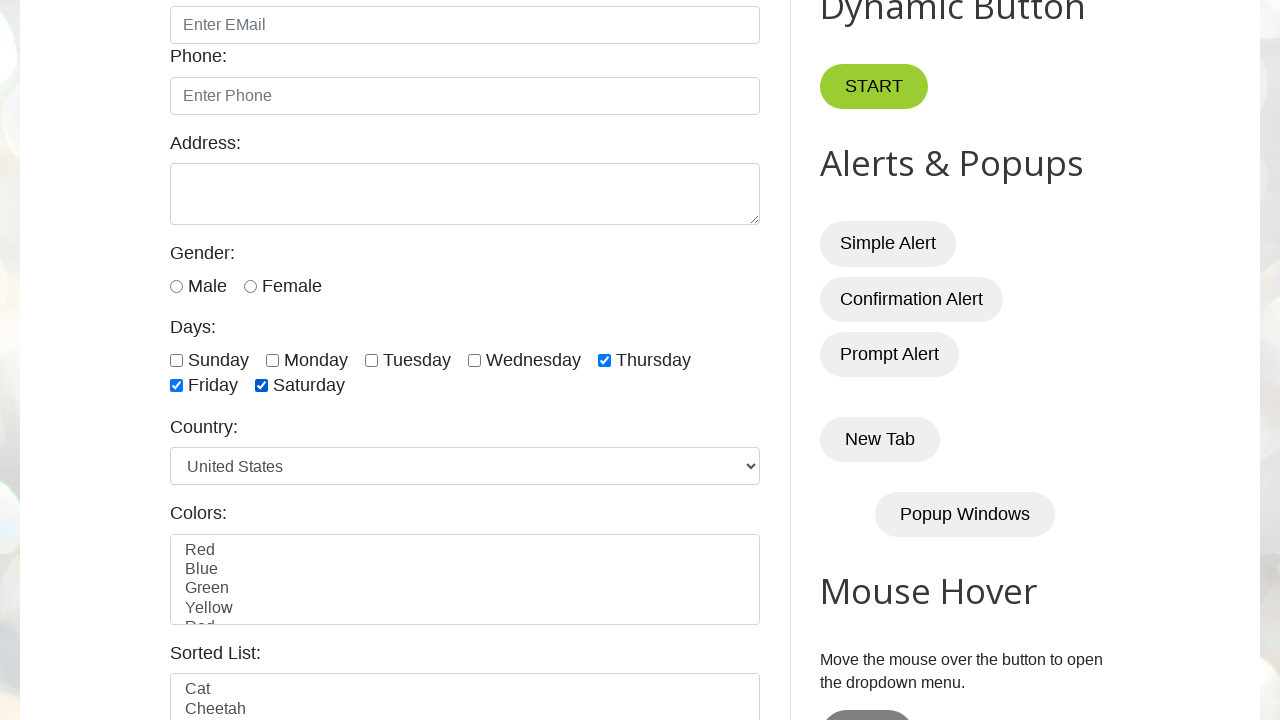

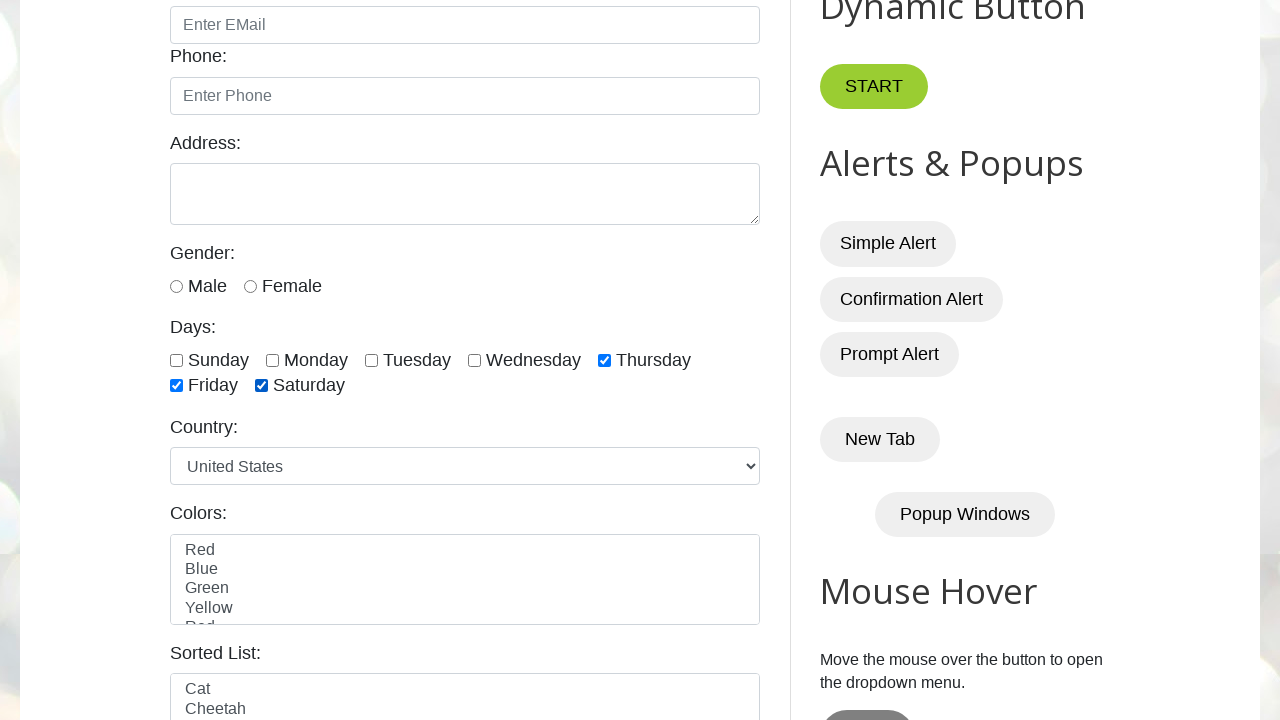